Tests tooltip on the number "1.10.32" in the text by hovering and verifying tooltip appears

Starting URL: https://demoqa.com/tool-tips

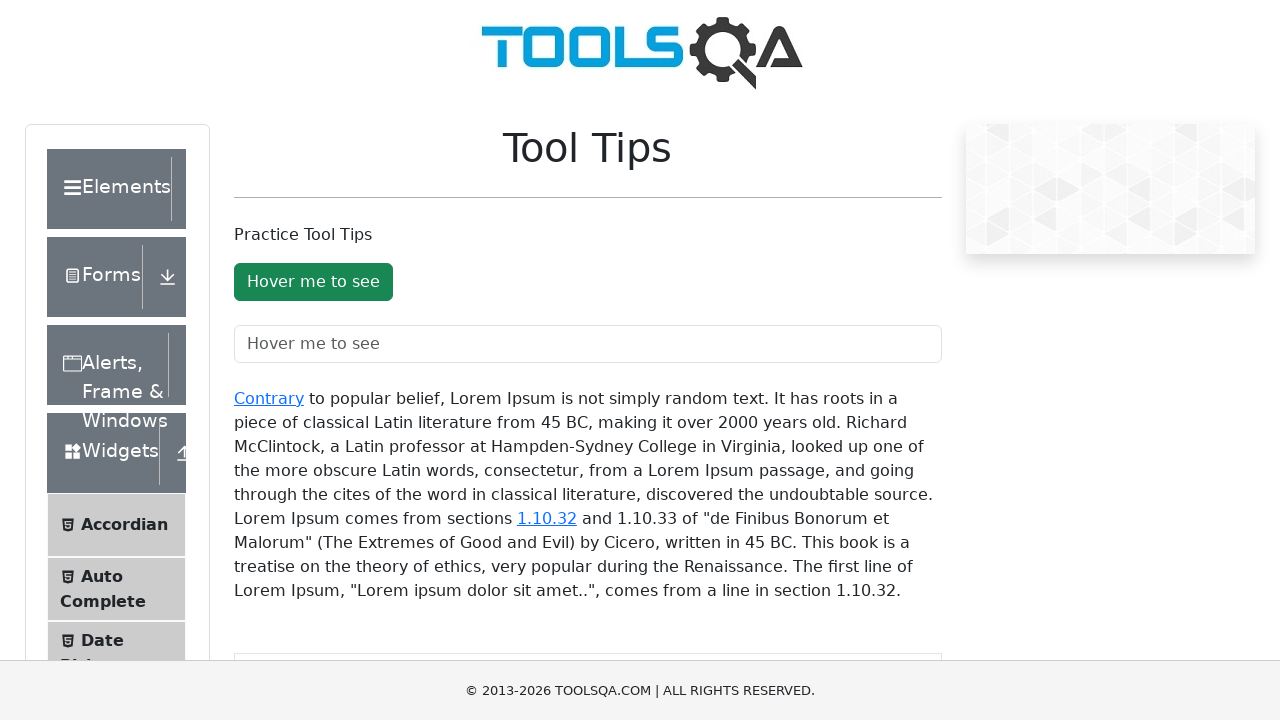

Hovered over the '1.10.32' link in the text at (547, 518) on xpath=//div[@id='texToolTopContainer']//a[text()='1.10.32']
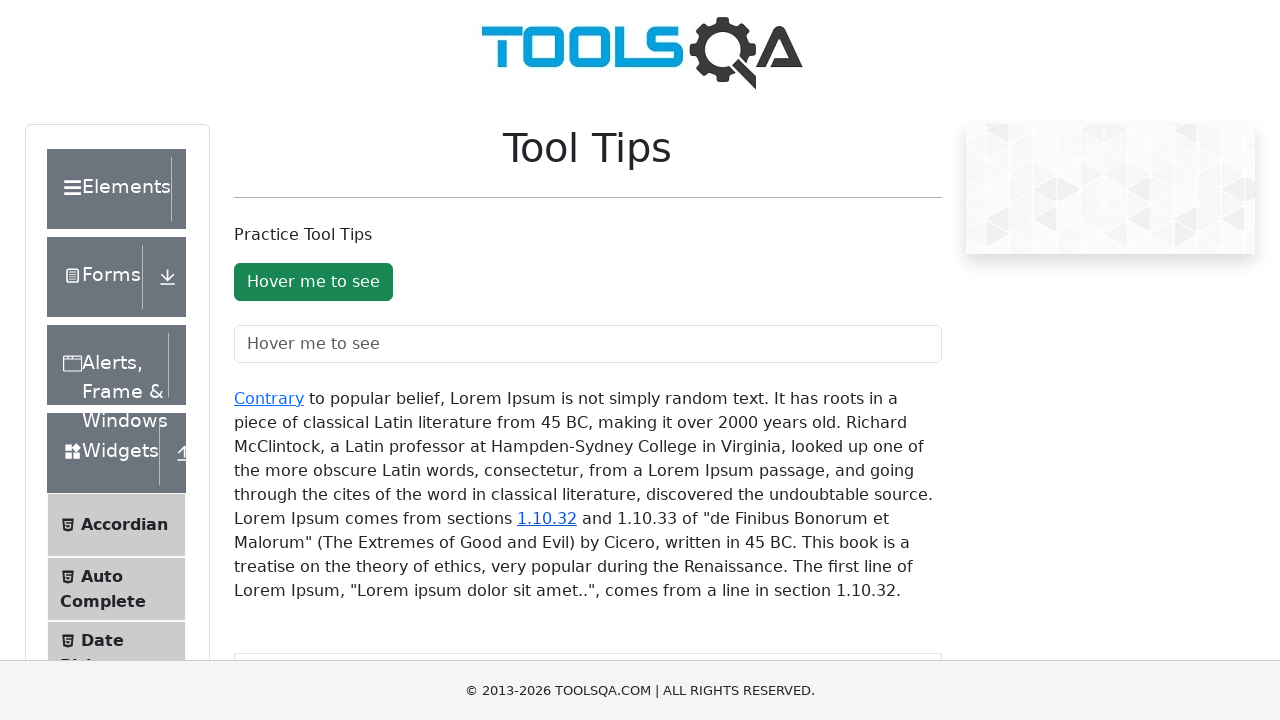

Tooltip appeared after hovering over '1.10.32'
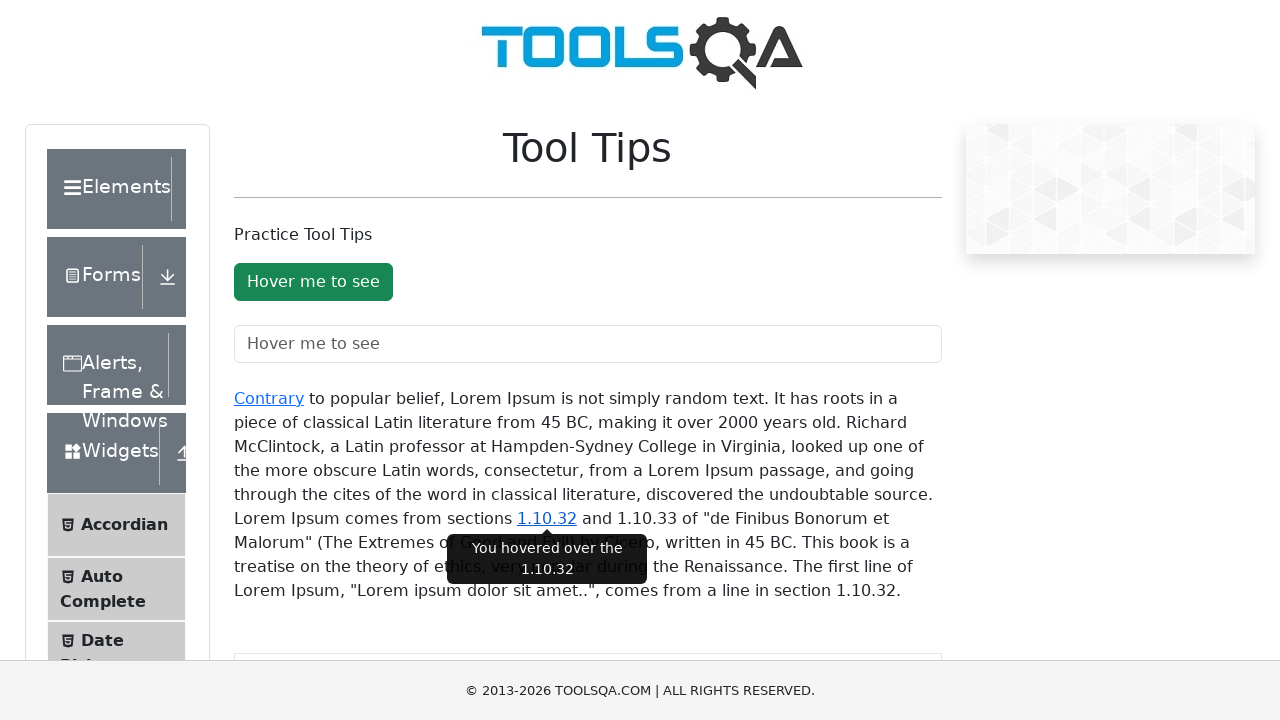

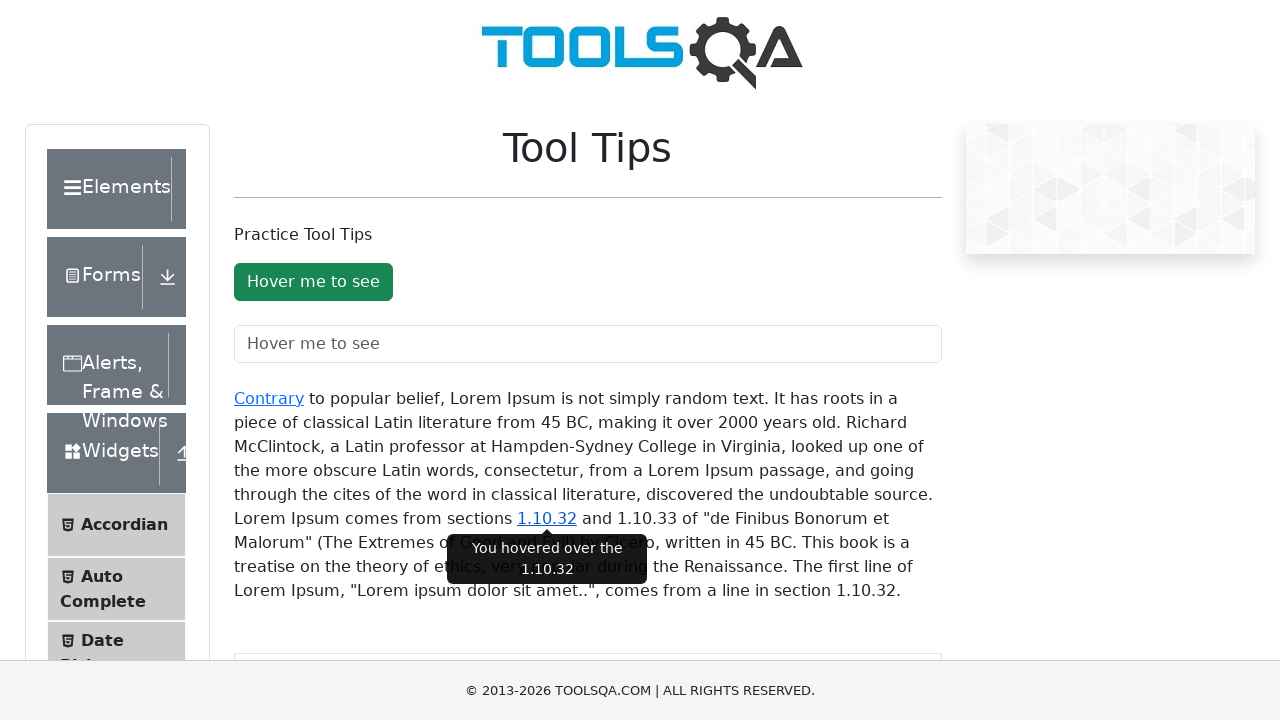